Tests the Historic Info link on the homepage by clicking it and verifying navigation to the info.html page.

Starting URL: https://www.99-bottles-of-beer.net/

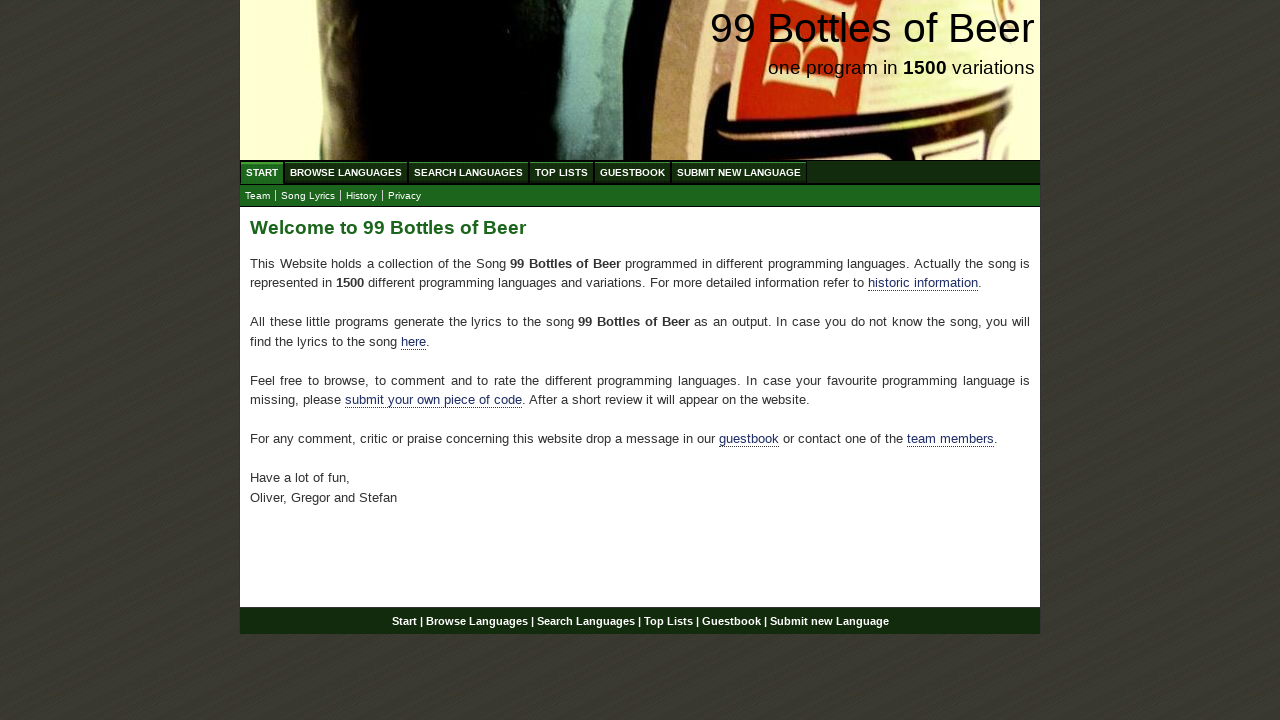

Clicked on Historic Info link at (923, 283) on xpath=//div[@id='main']/p/a[@href='./info.html']
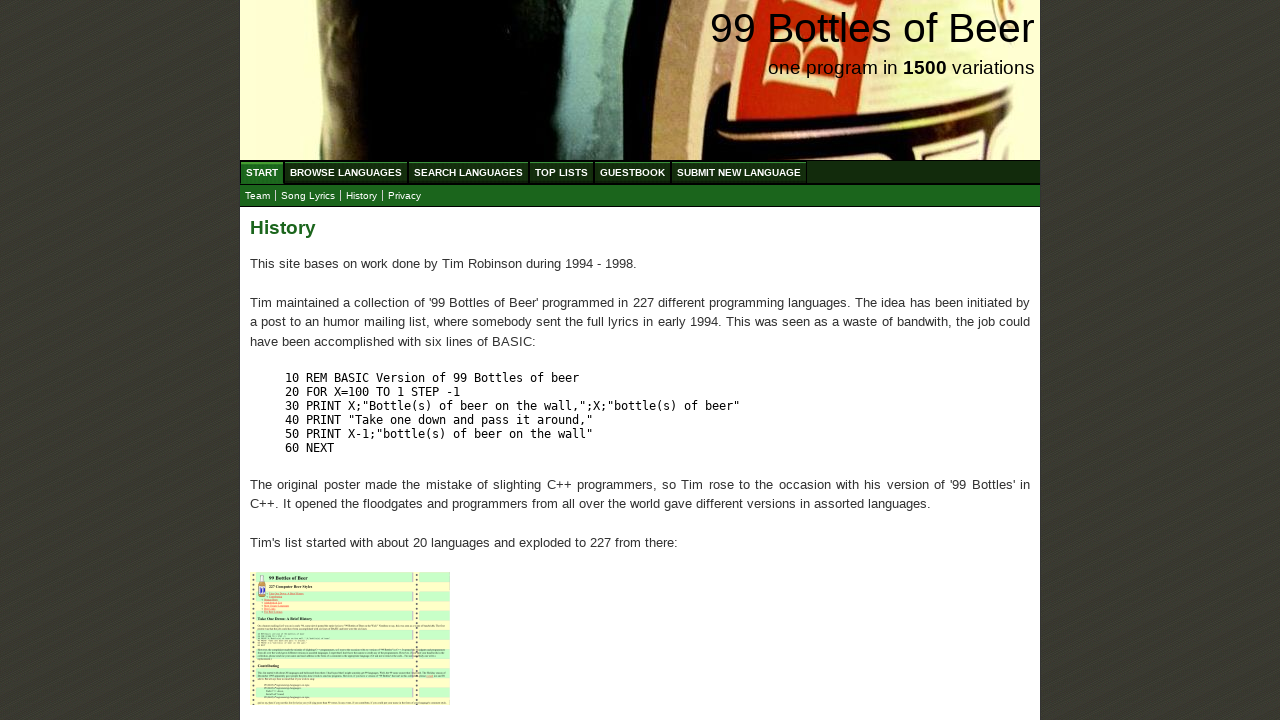

Navigation to info.html page completed successfully
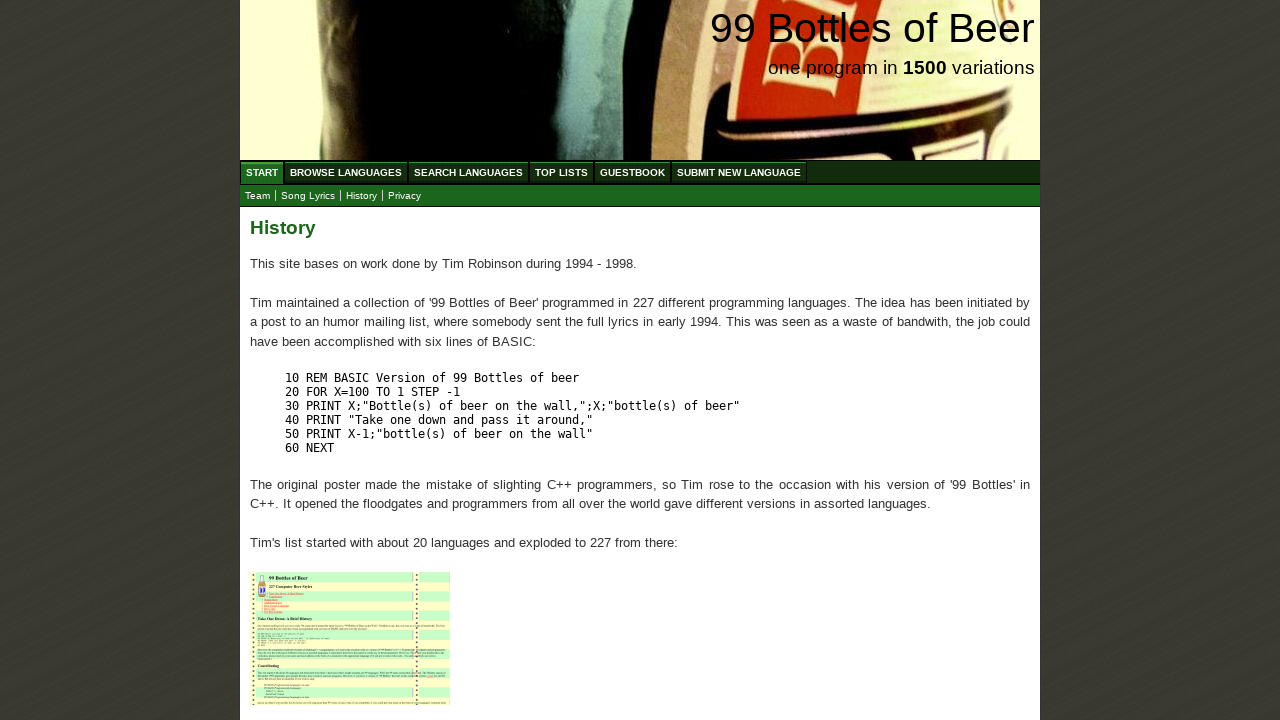

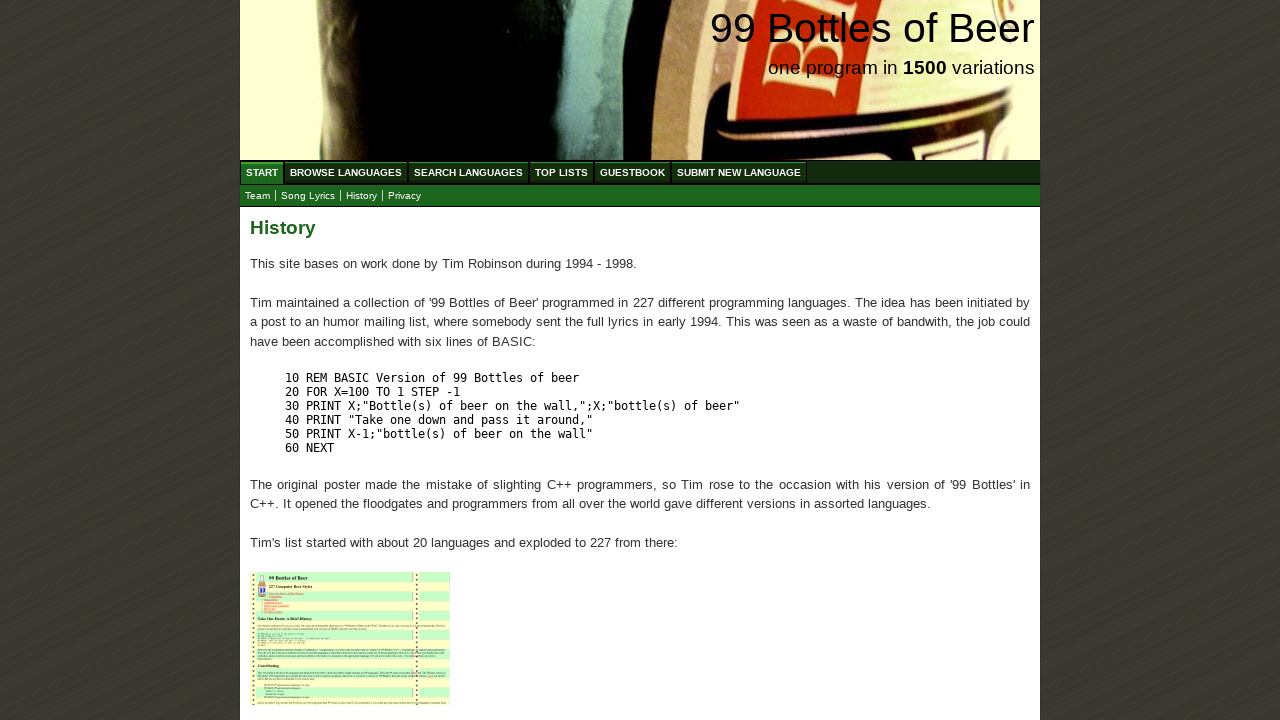